Tests filtering to show only completed items by clicking the Completed filter link.

Starting URL: https://demo.playwright.dev/todomvc

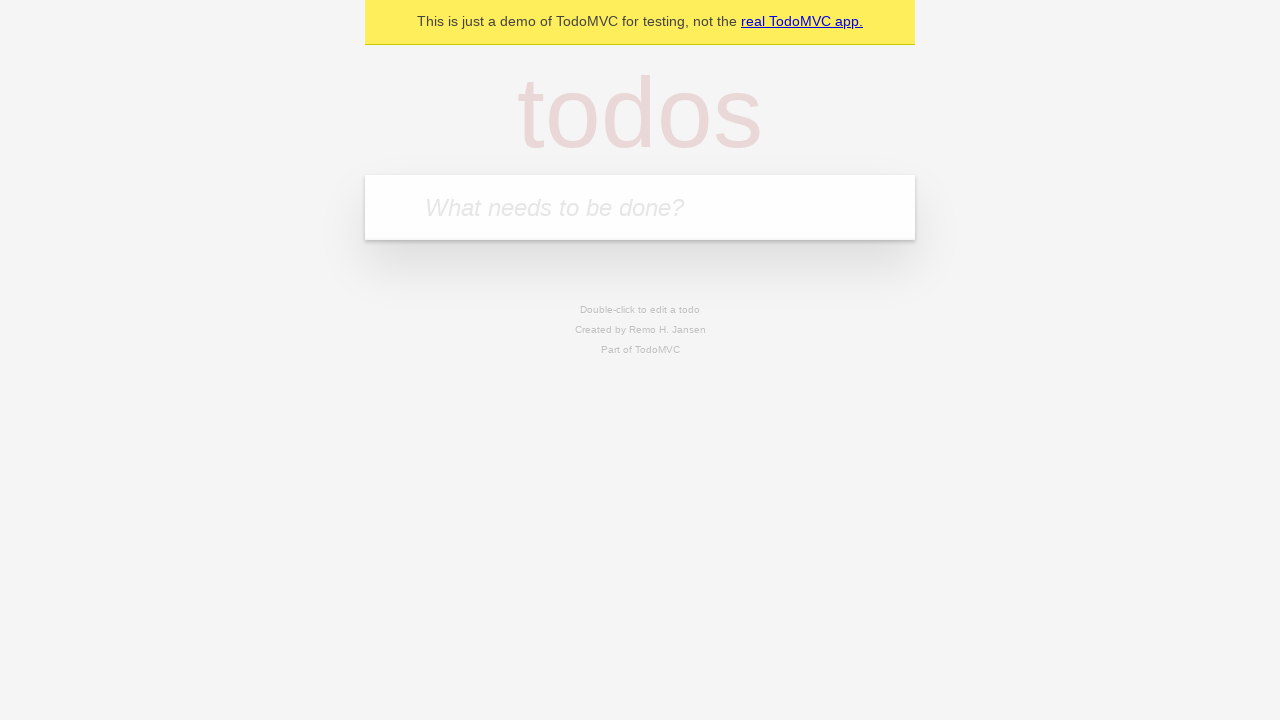

Filled todo input with 'buy some cheese' on internal:attr=[placeholder="What needs to be done?"i]
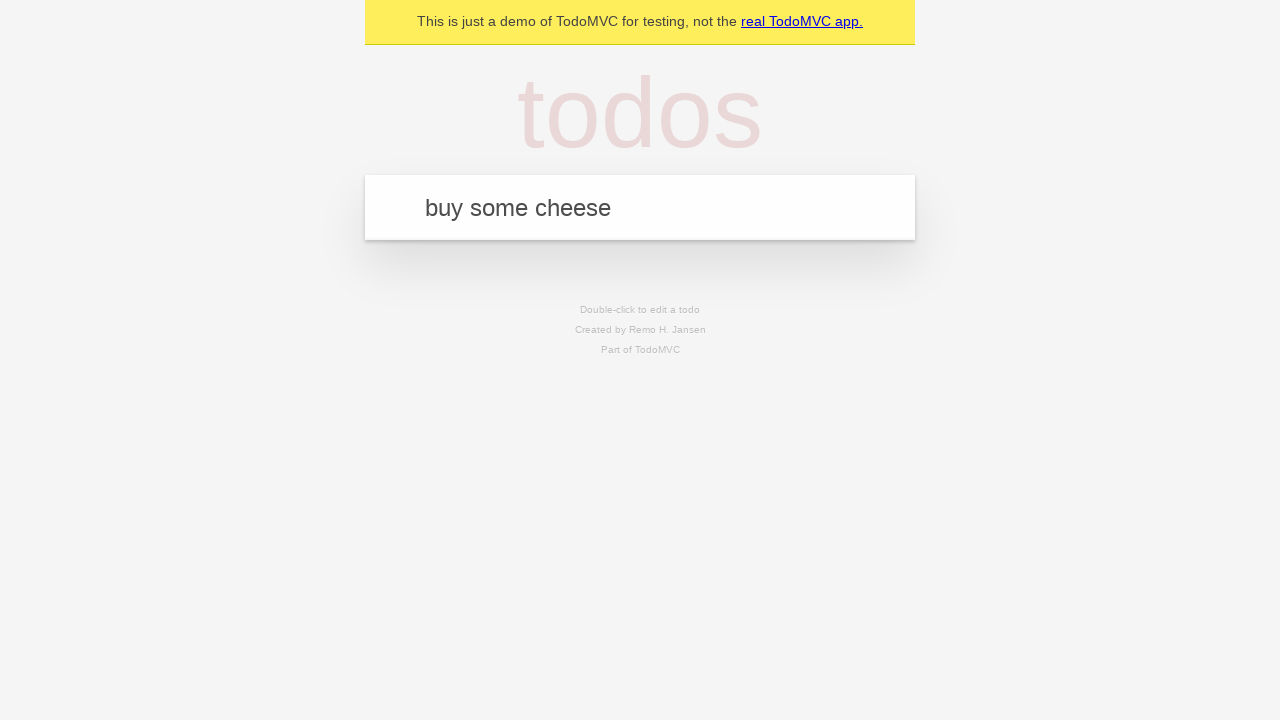

Pressed Enter to create first todo on internal:attr=[placeholder="What needs to be done?"i]
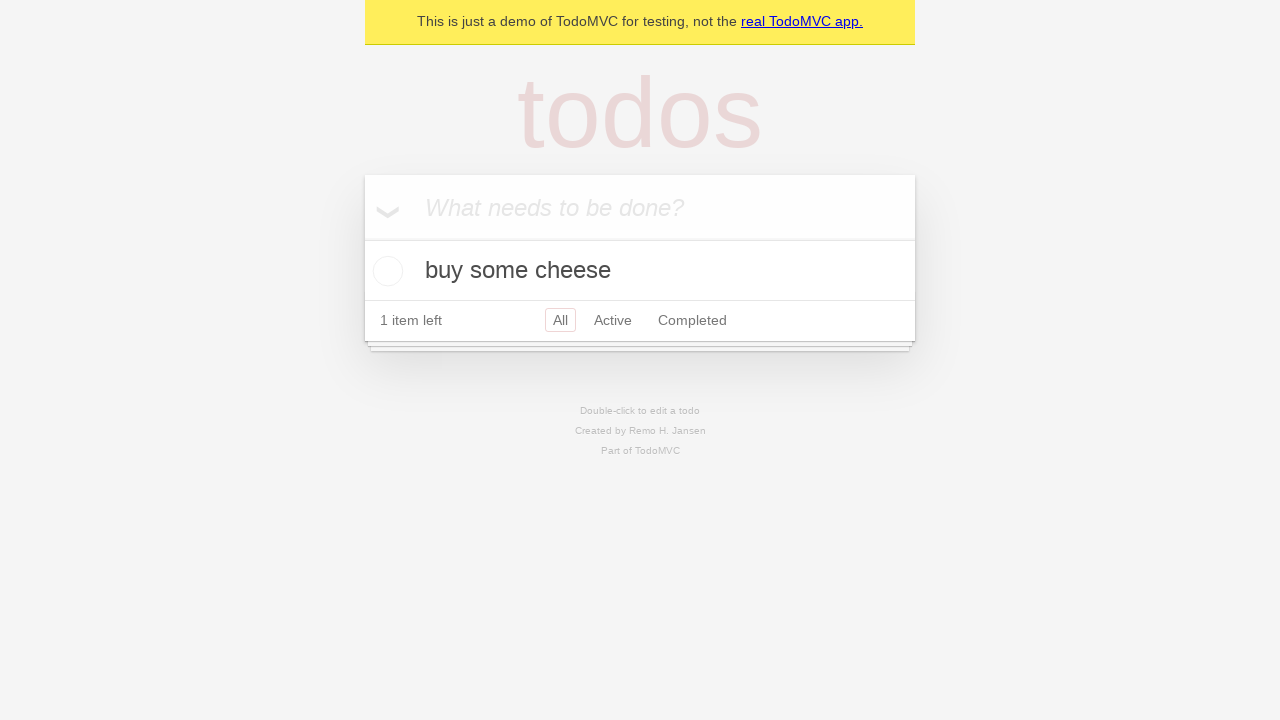

Filled todo input with 'feed the cat' on internal:attr=[placeholder="What needs to be done?"i]
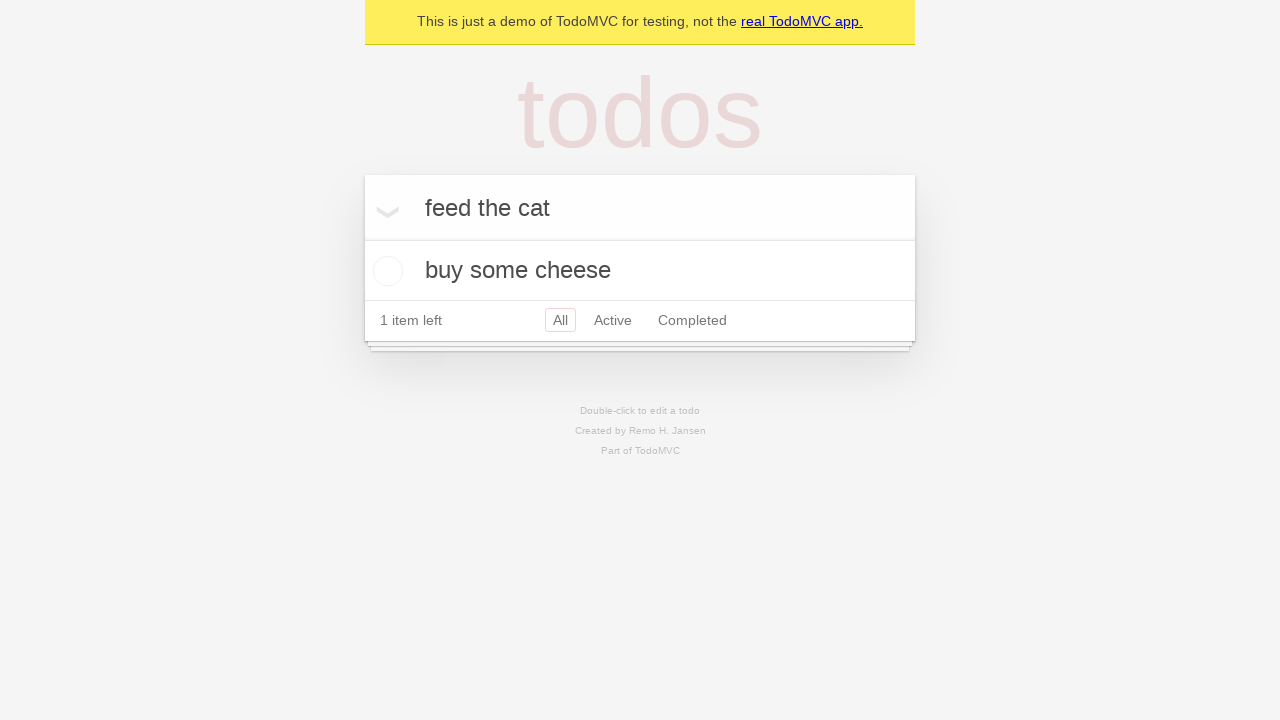

Pressed Enter to create second todo on internal:attr=[placeholder="What needs to be done?"i]
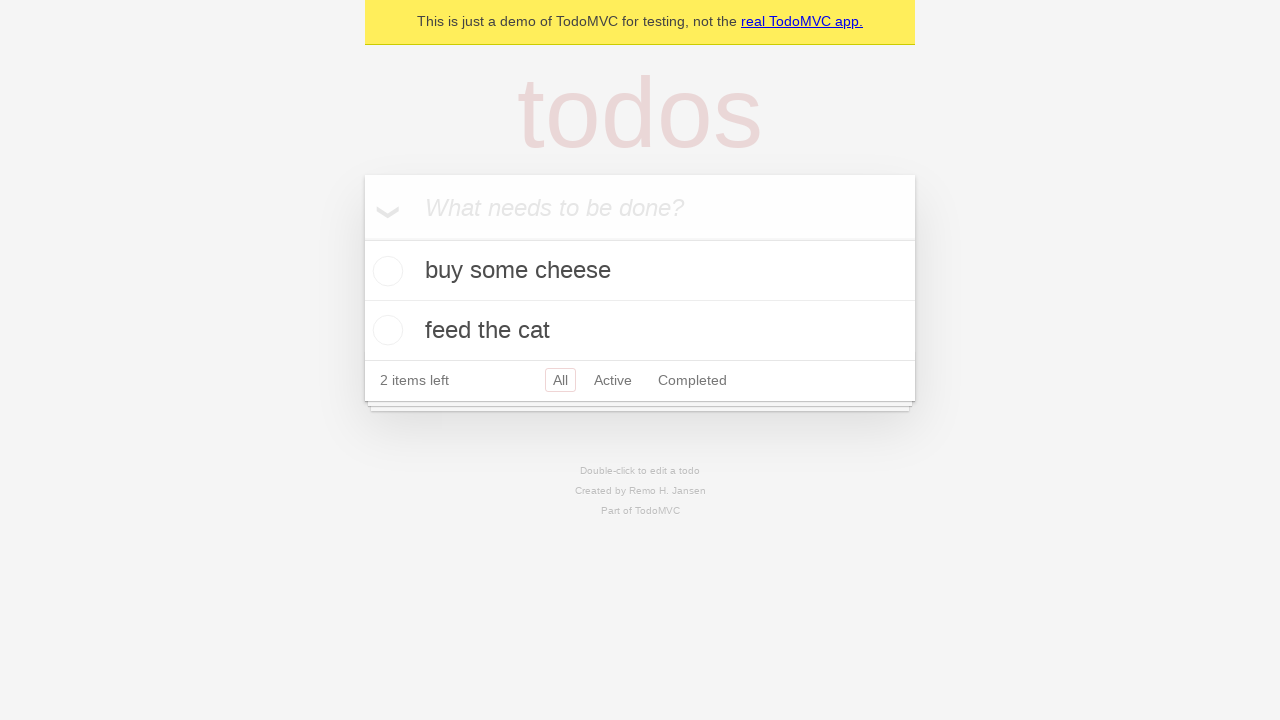

Filled todo input with 'book a doctors appointment' on internal:attr=[placeholder="What needs to be done?"i]
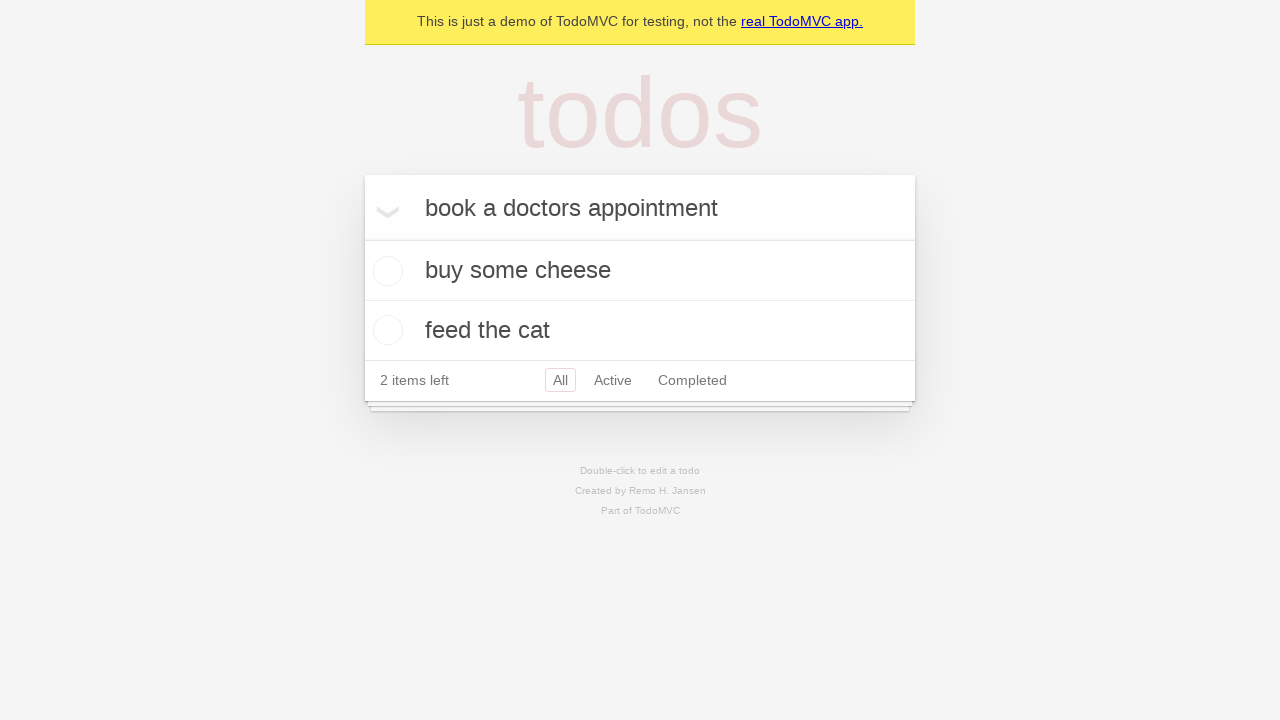

Pressed Enter to create third todo on internal:attr=[placeholder="What needs to be done?"i]
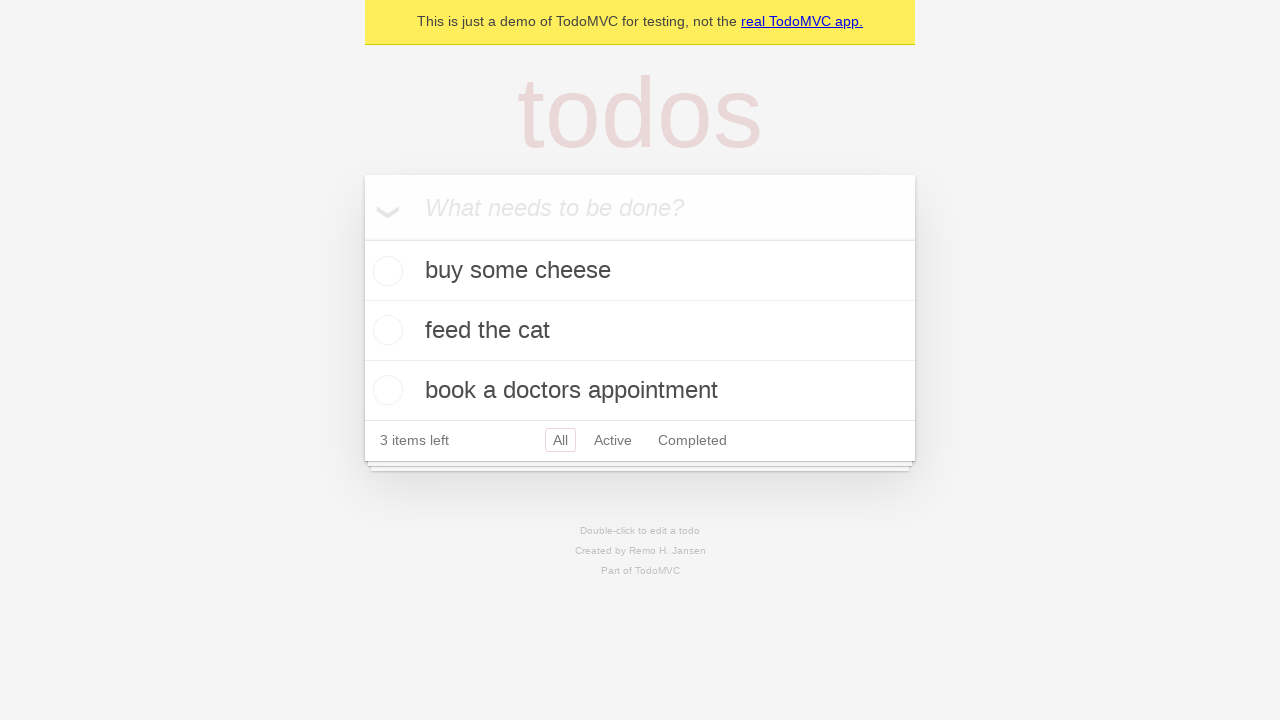

Checked the second todo item (feed the cat) at (385, 330) on internal:testid=[data-testid="todo-item"s] >> nth=1 >> internal:role=checkbox
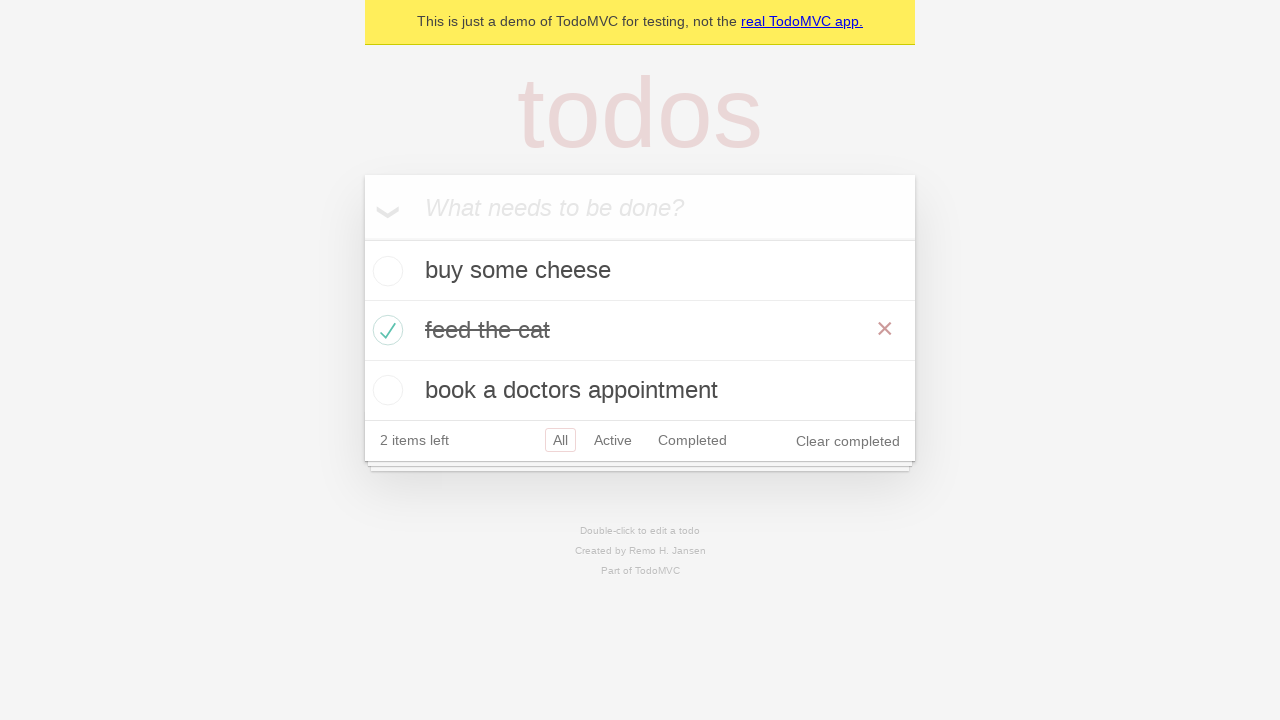

Clicked Completed filter link to display only completed items at (692, 440) on internal:role=link[name="Completed"i]
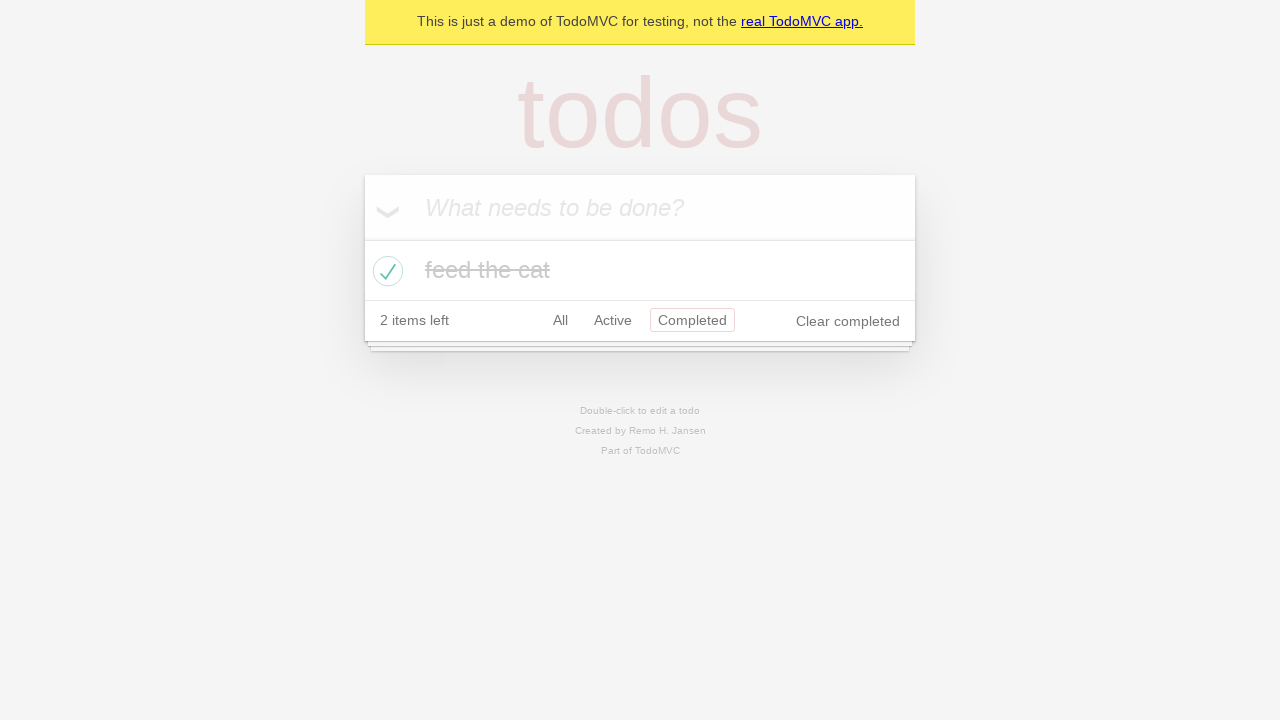

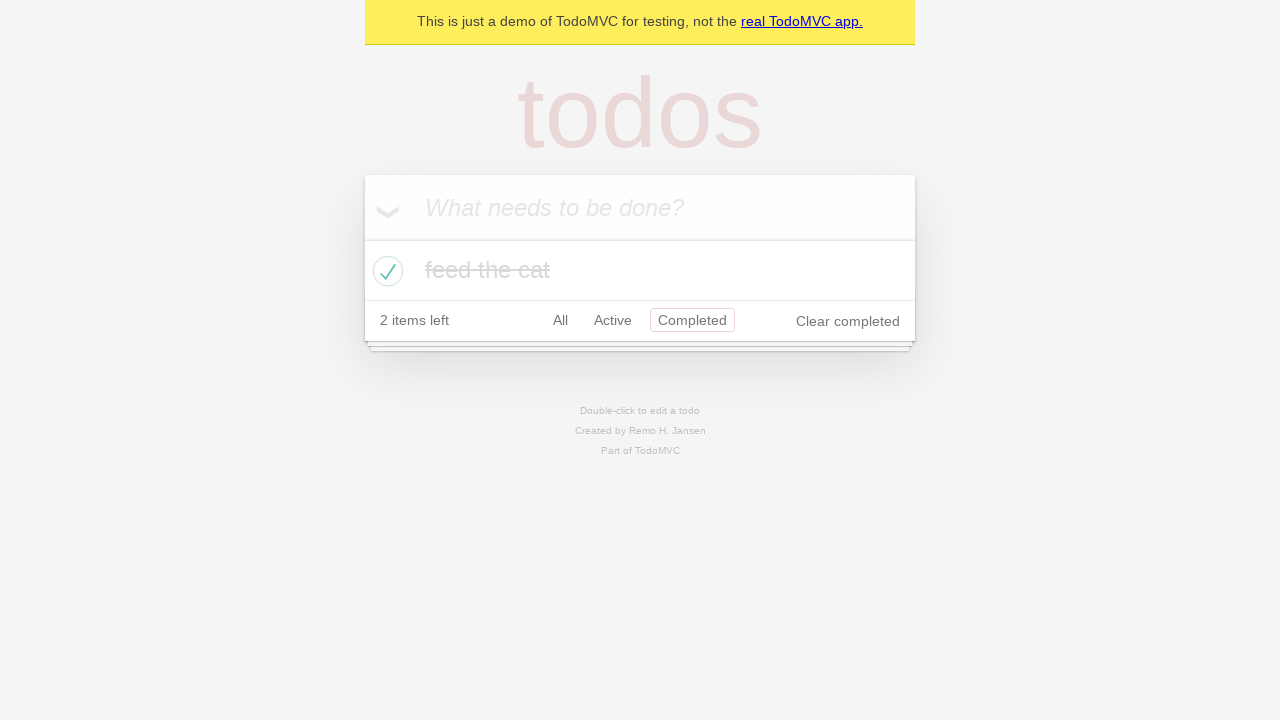